Tests negative search scenario by searching for a non-existent title and verifying the no results message

Starting URL: https://practice.expandtesting.com/bookstore

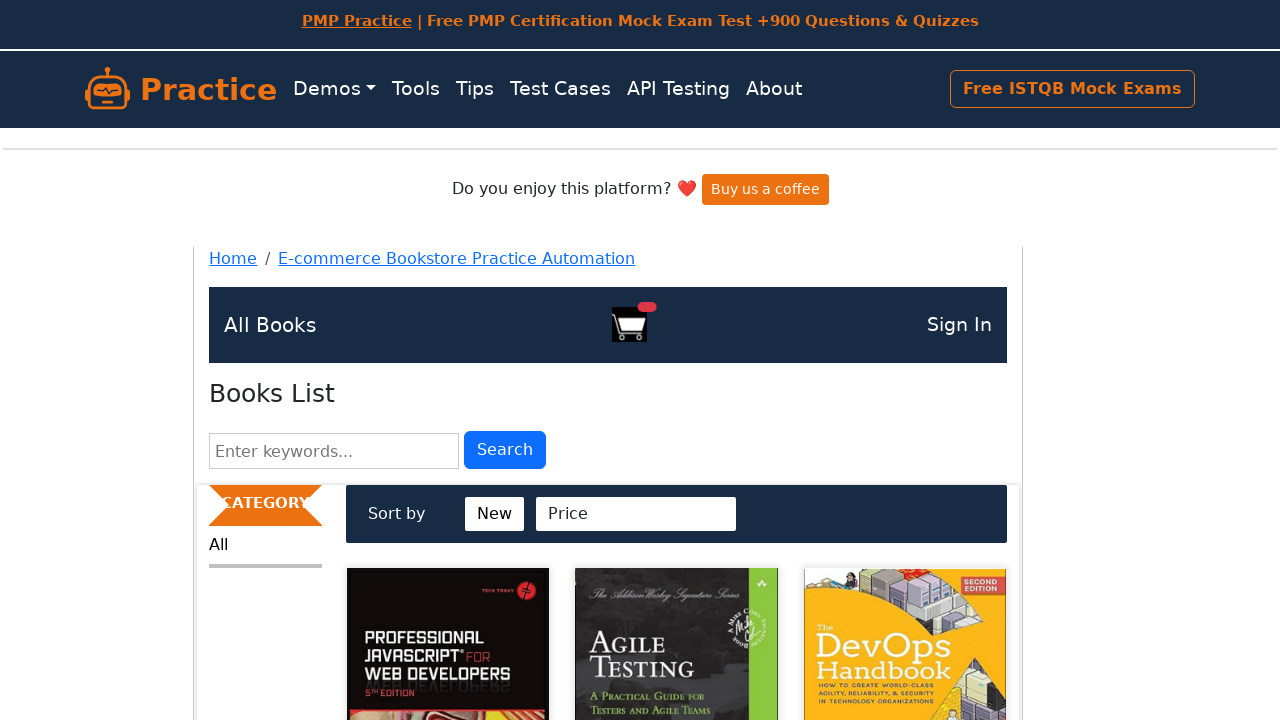

Clicked on search input field at (334, 451) on #search-input
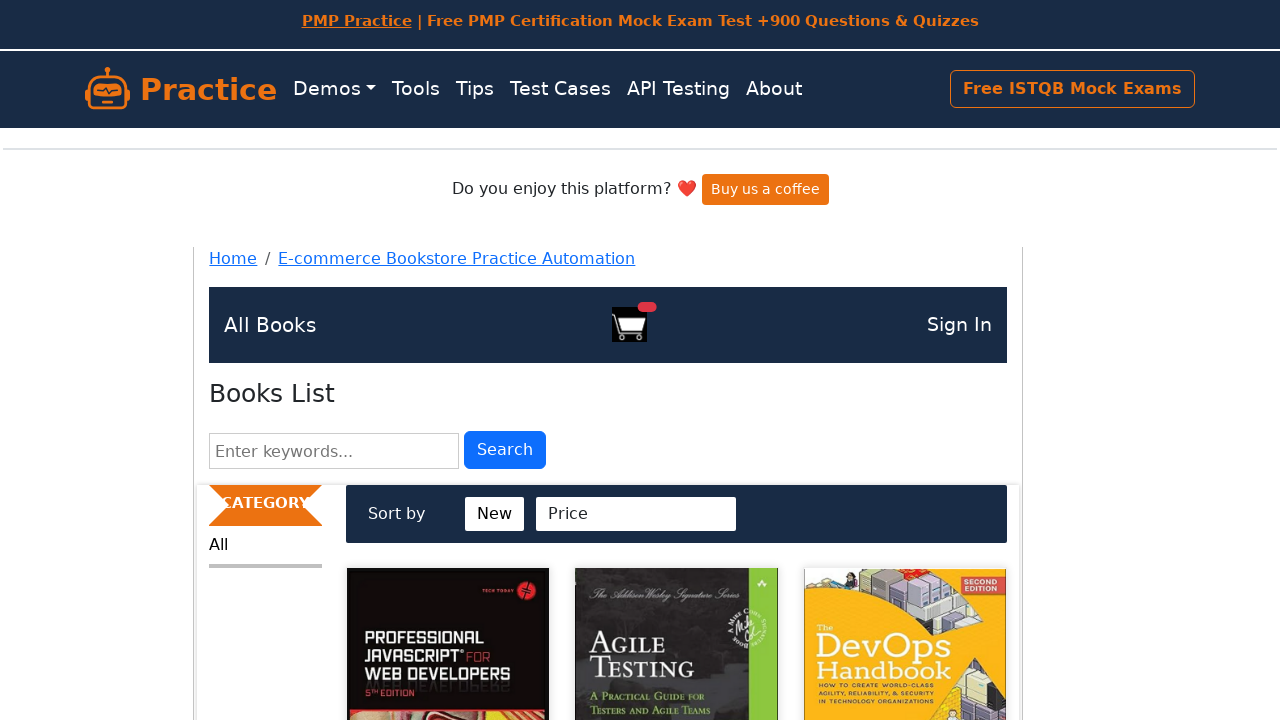

Filled search input with non-existent title 'abcd' on #search-input
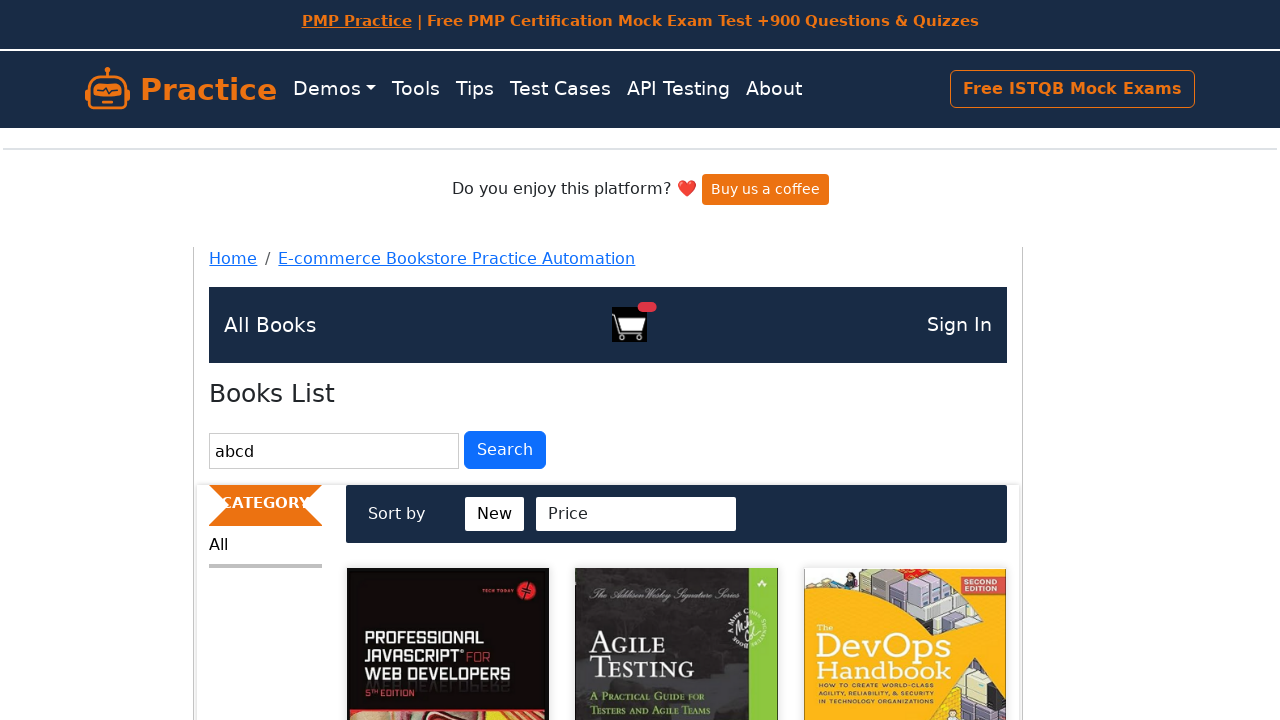

Clicked search button to perform search at (505, 450) on internal:role=button[name="Search"i]
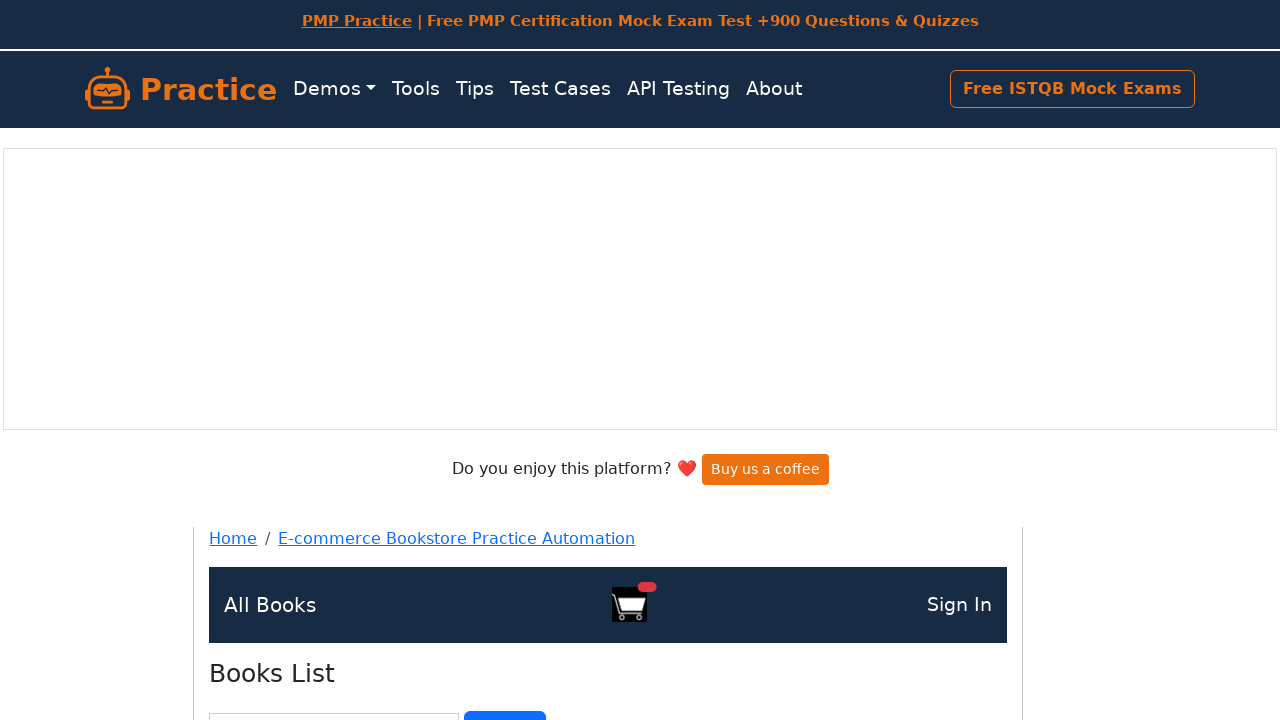

Verified 'Can not find any products' message is displayed - negative search scenario confirmed
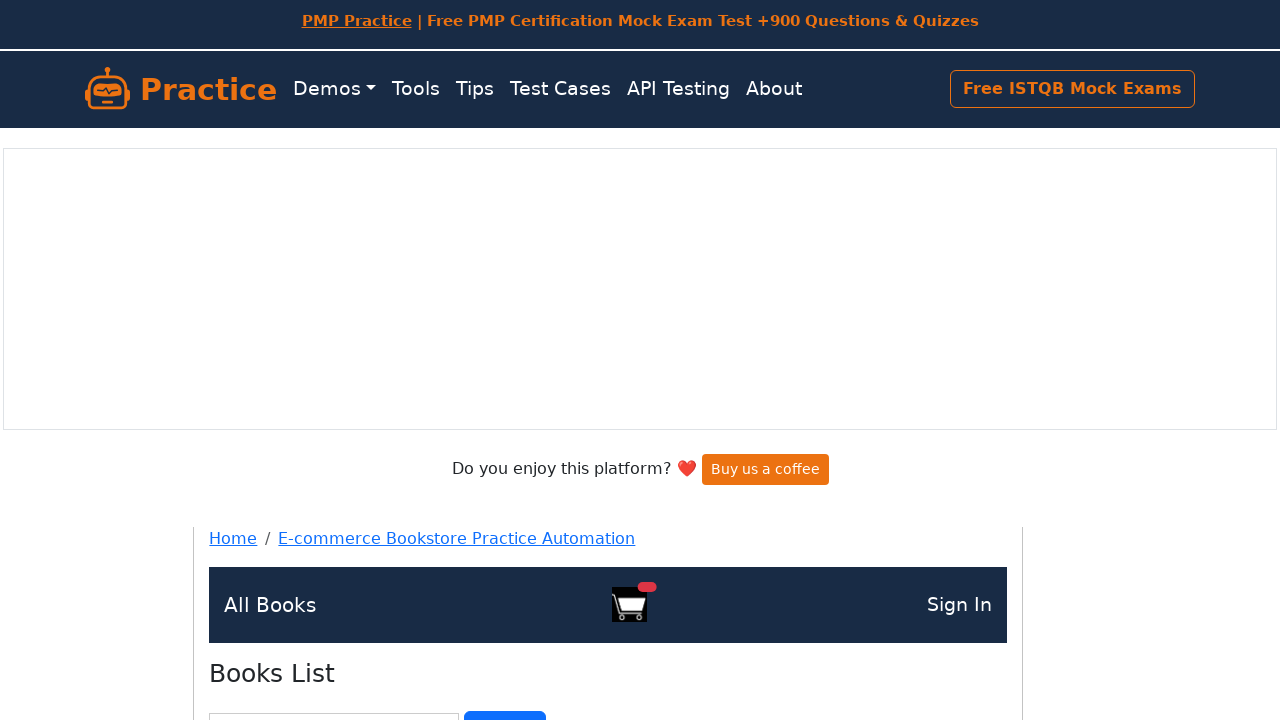

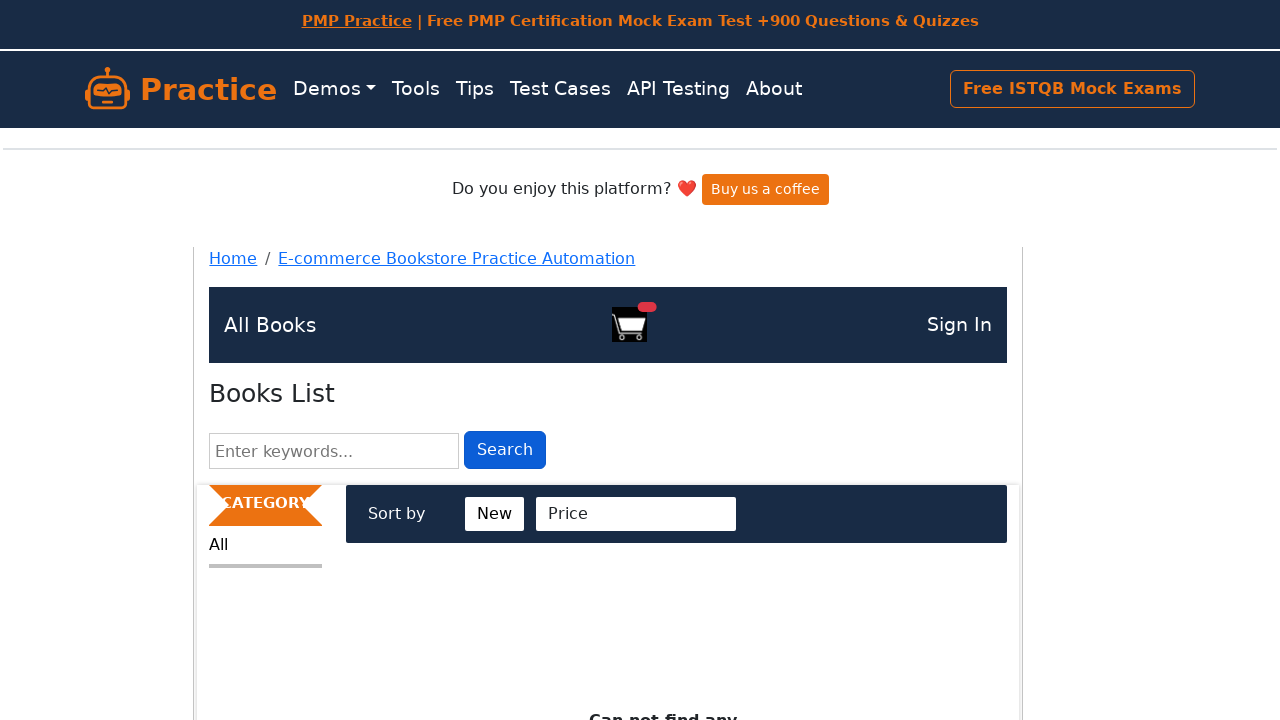